Tests handling of a JavaScript prompt popup by clicking to trigger the alert, entering text into the prompt, accepting it, and verifying the result

Starting URL: https://demo.automationtesting.in/Alerts.html

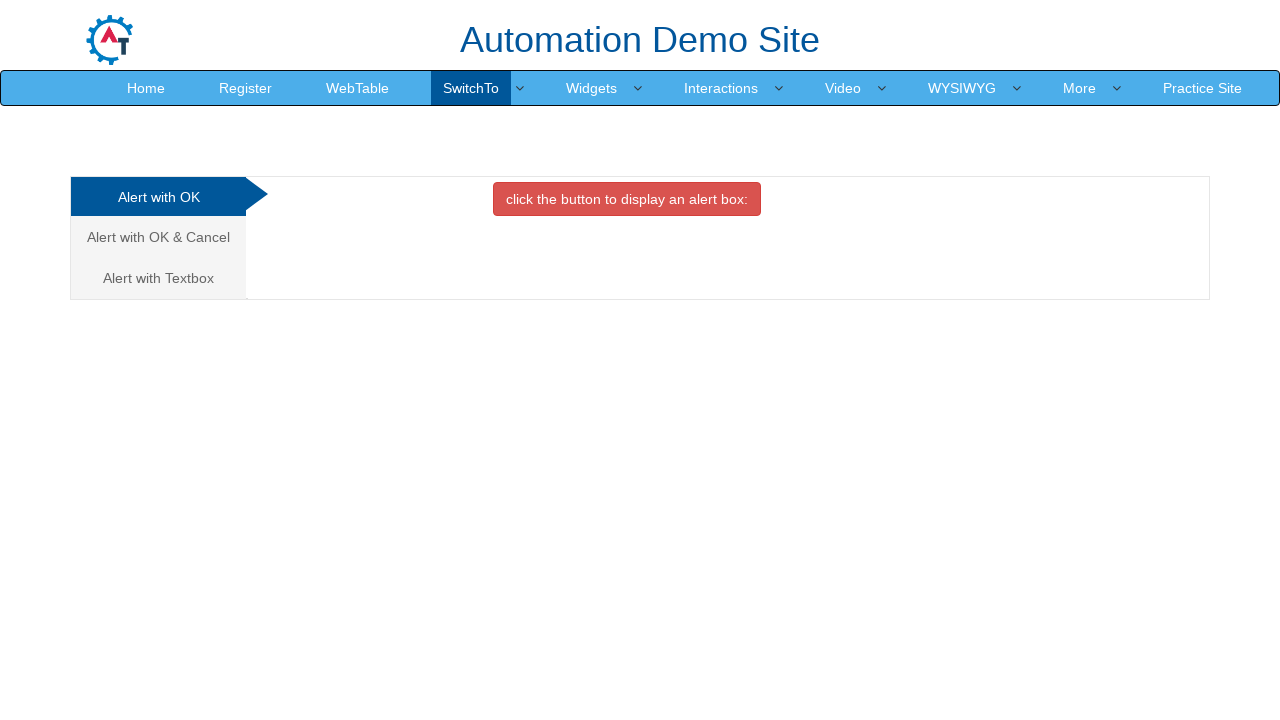

Clicked on 'Alert with Textbox' tab at (158, 278) on text=Alert with Textbox
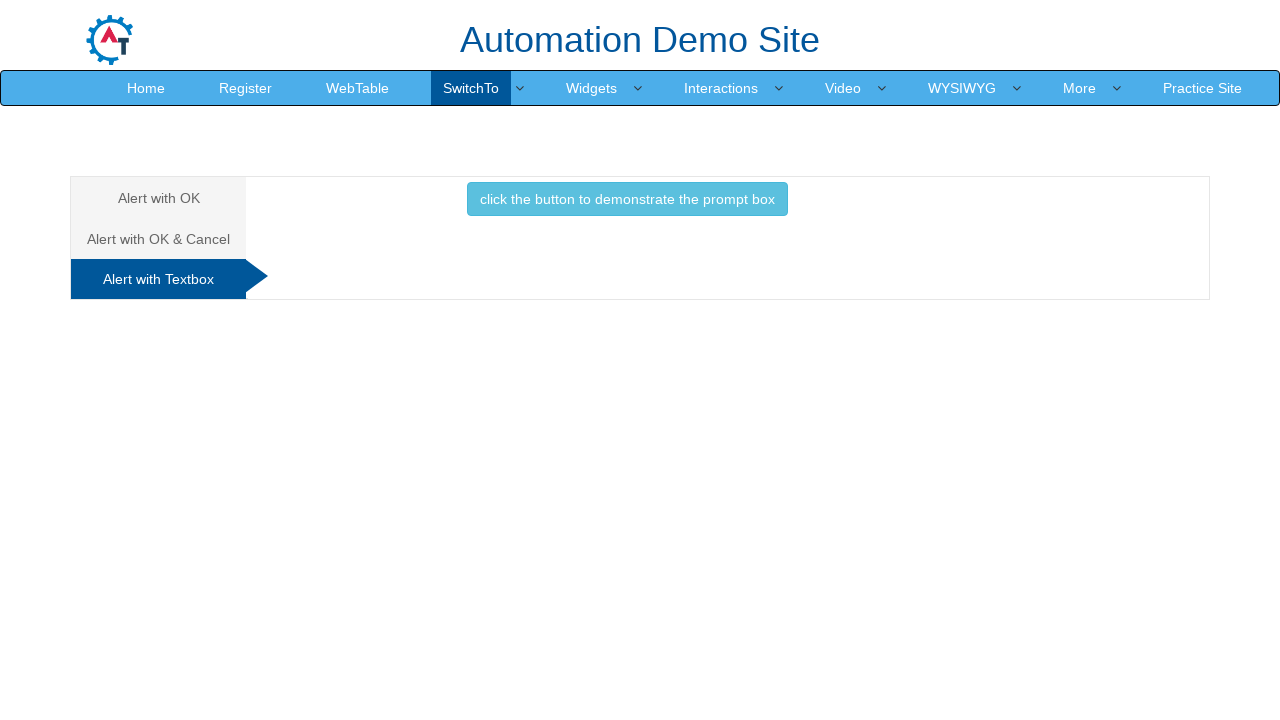

Set up dialog handler to accept prompt with 'John Smith'
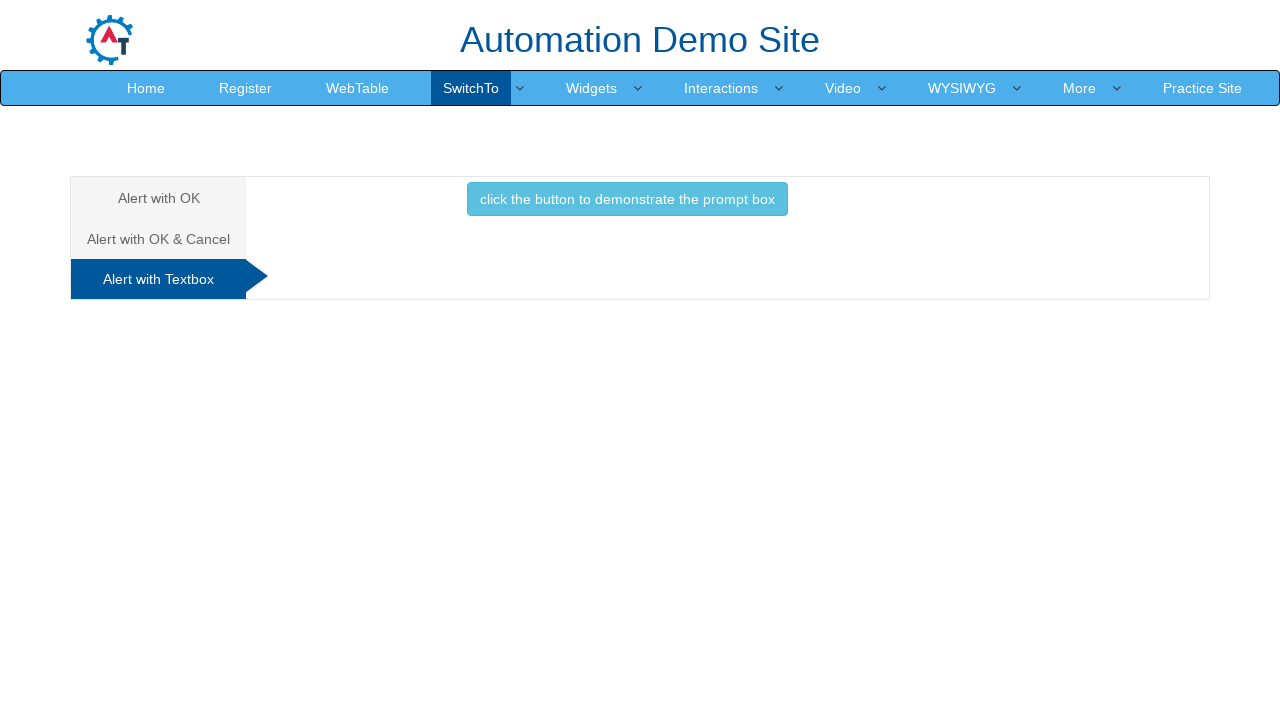

Clicked button to trigger the prompt popup at (627, 199) on button.btn.btn-info
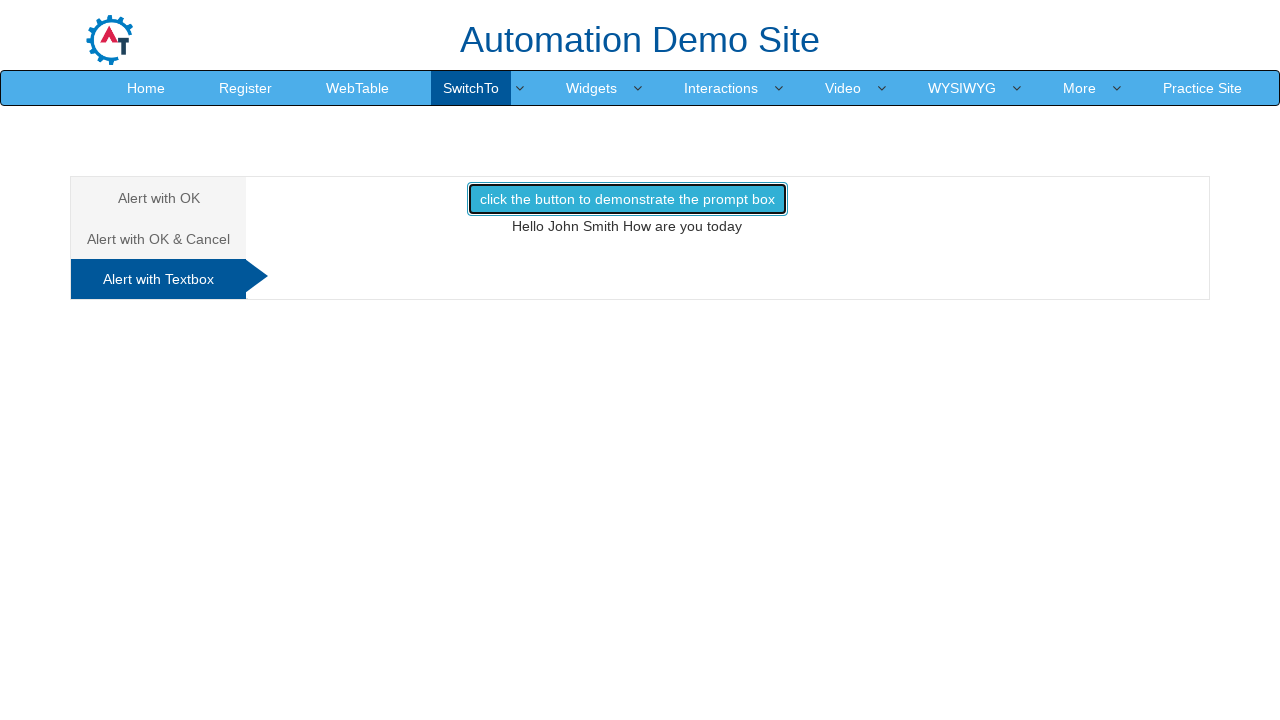

Verified result appeared in #demo1 element
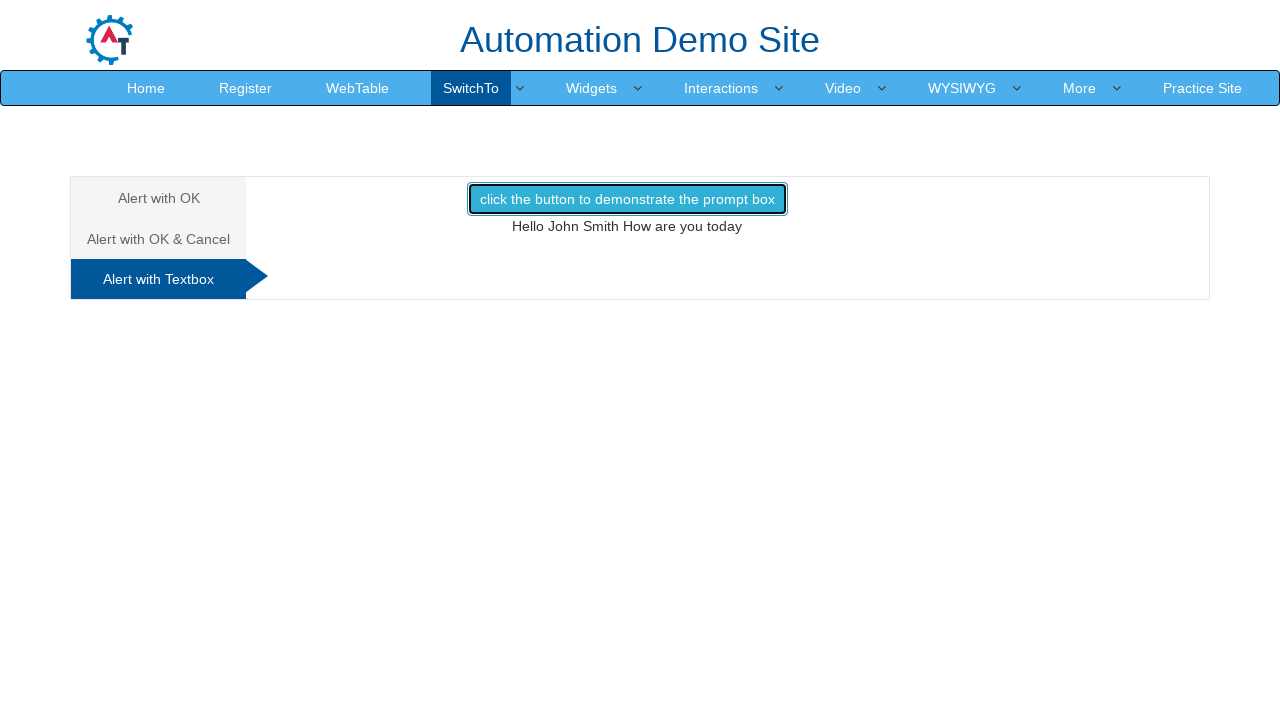

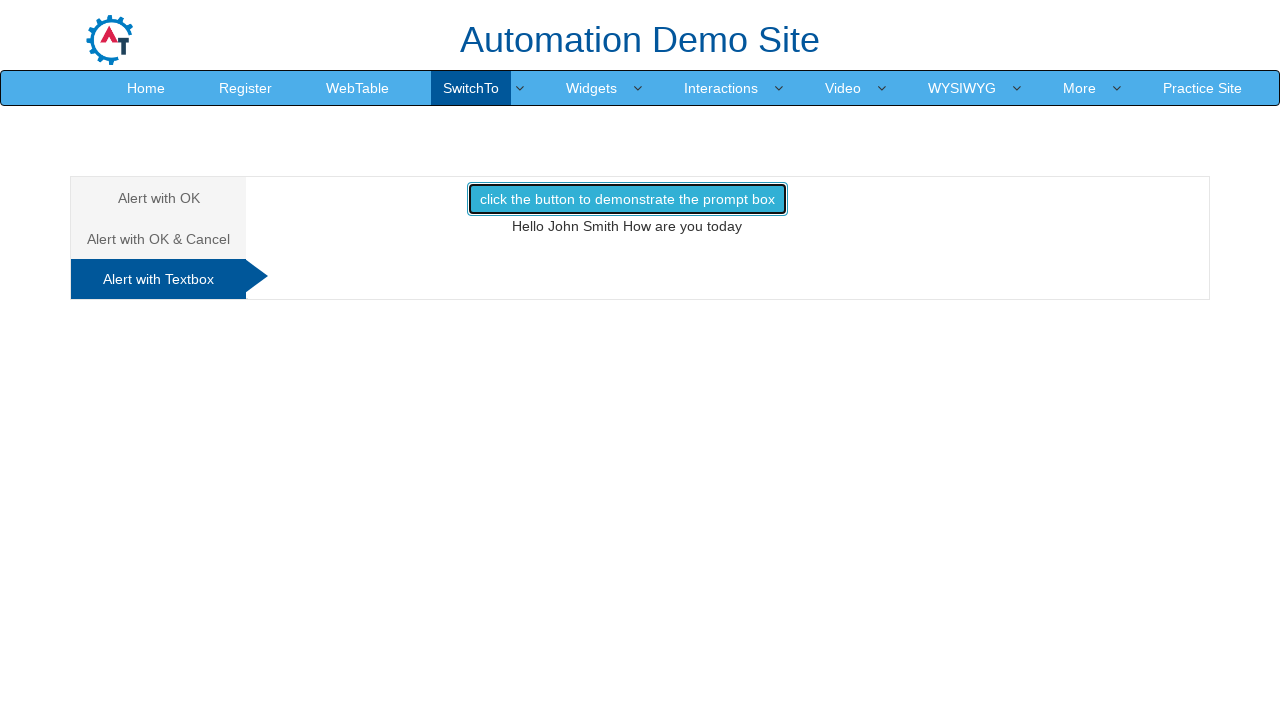